Tests the share price search functionality by entering a date in the date picker and verifying that the results table loads. Also tests pagination by clicking the Next button.

Starting URL: https://www.sharesansar.com/today-share-price

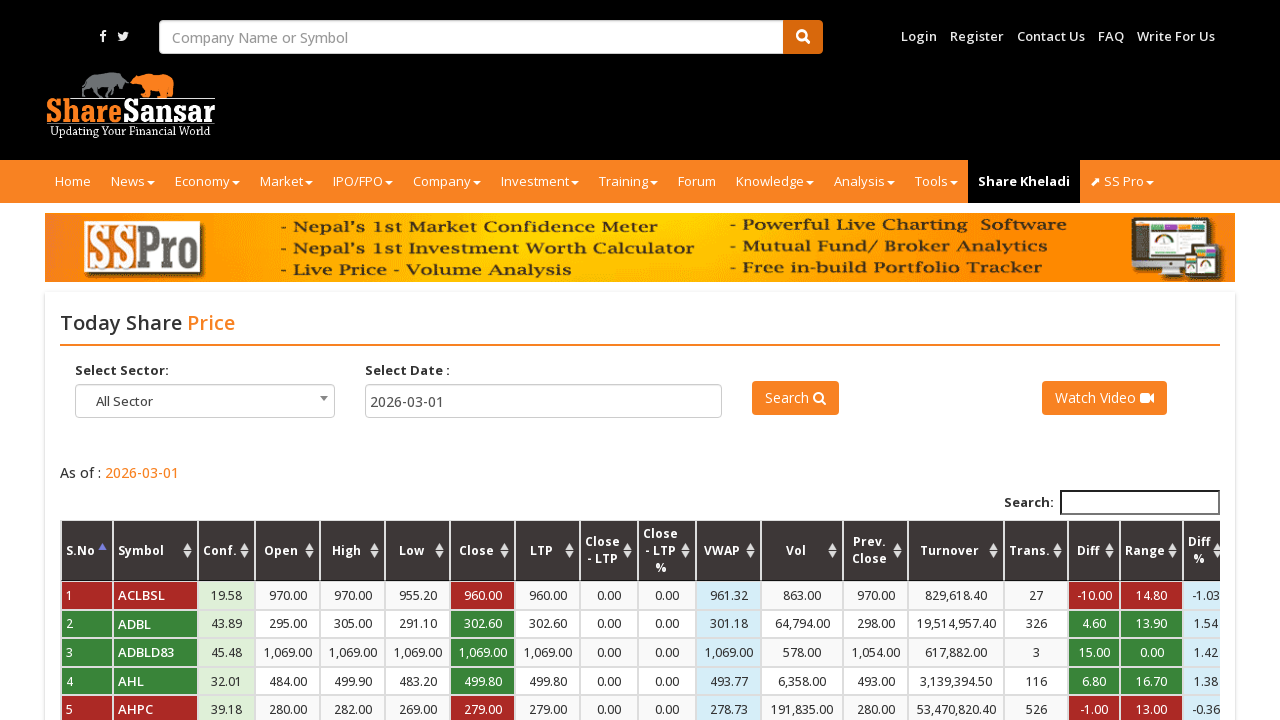

Date input field 'fromdate' is present on the page
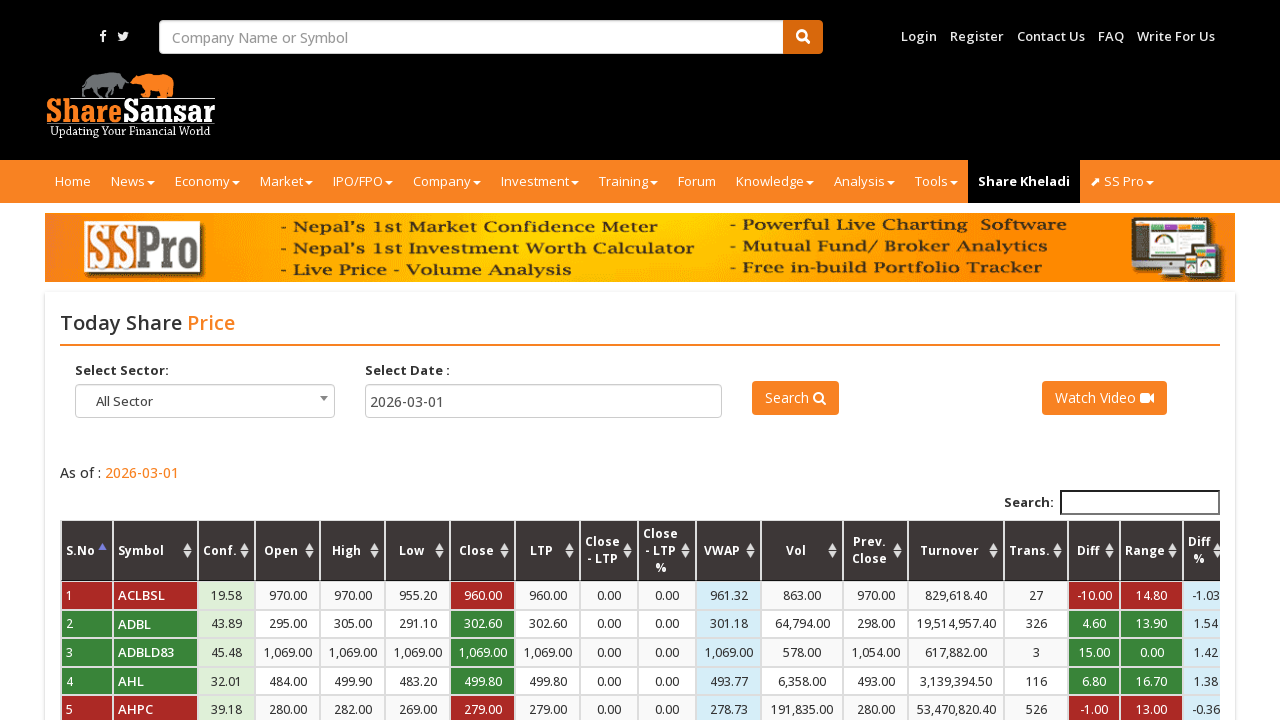

Filled date input field with '01/15/2024' on input#fromdate
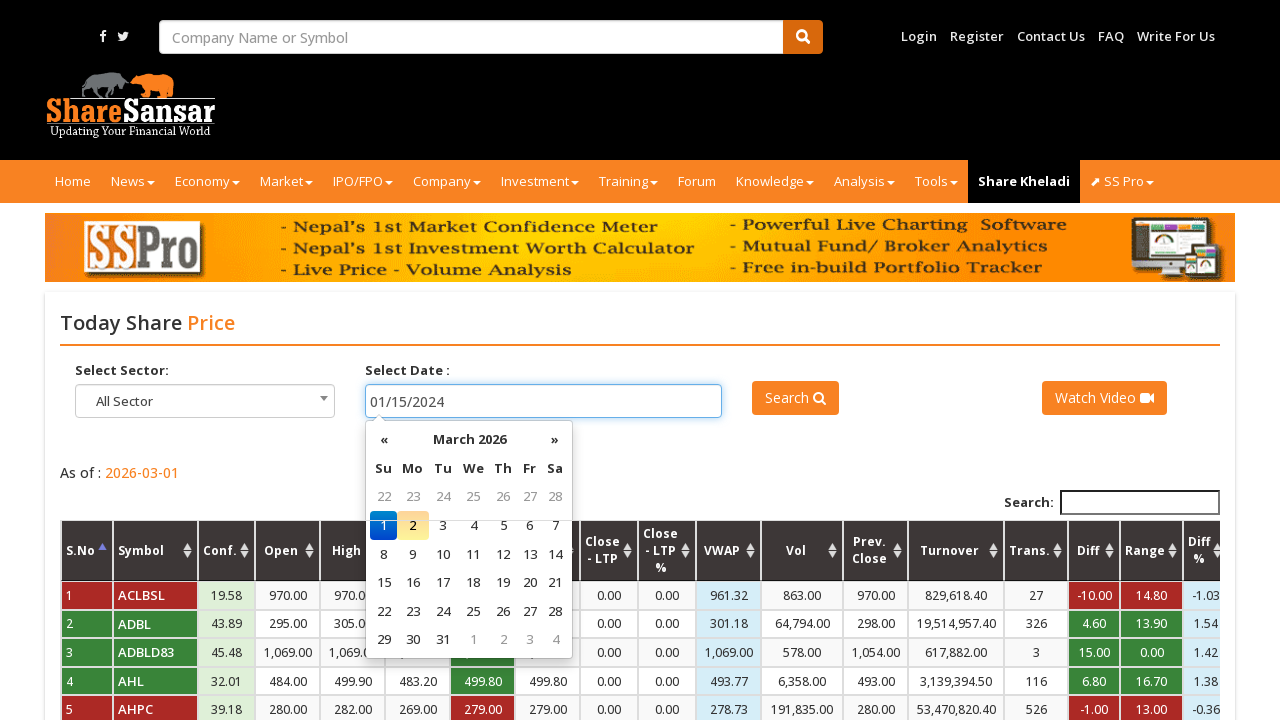

Clicked on date input field to trigger search at (543, 401) on input#fromdate
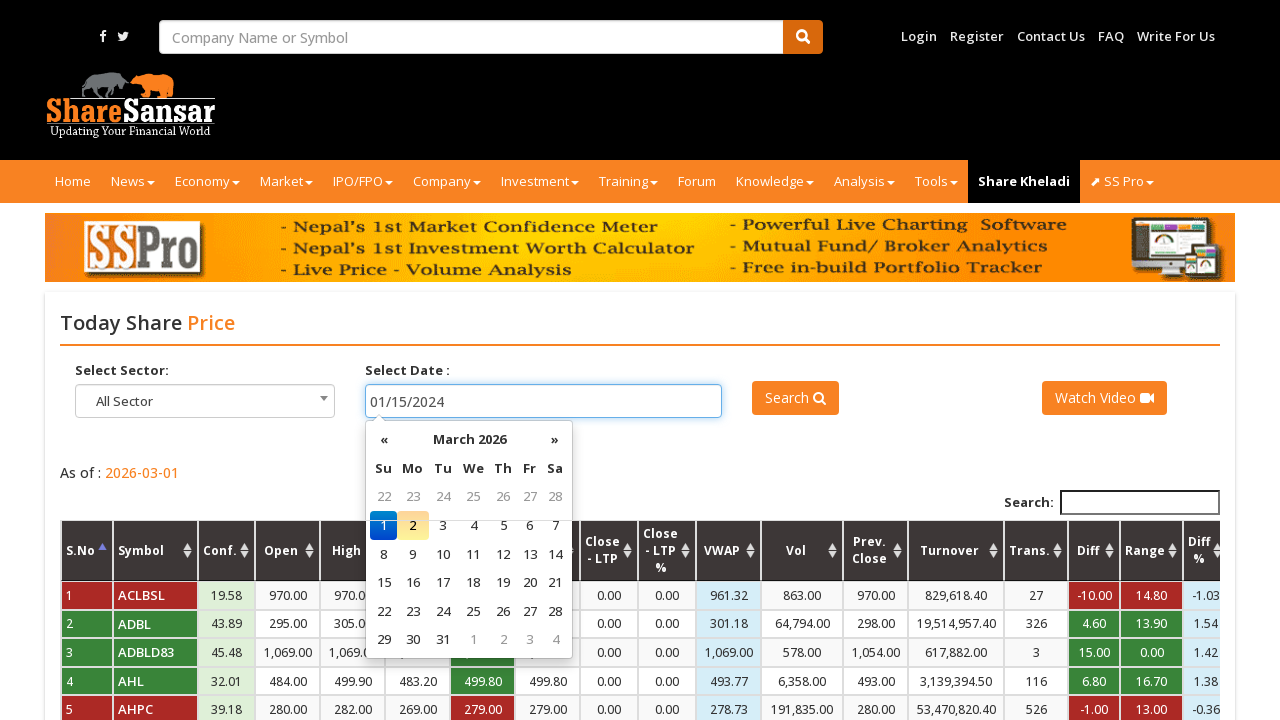

Results table wrapper loaded
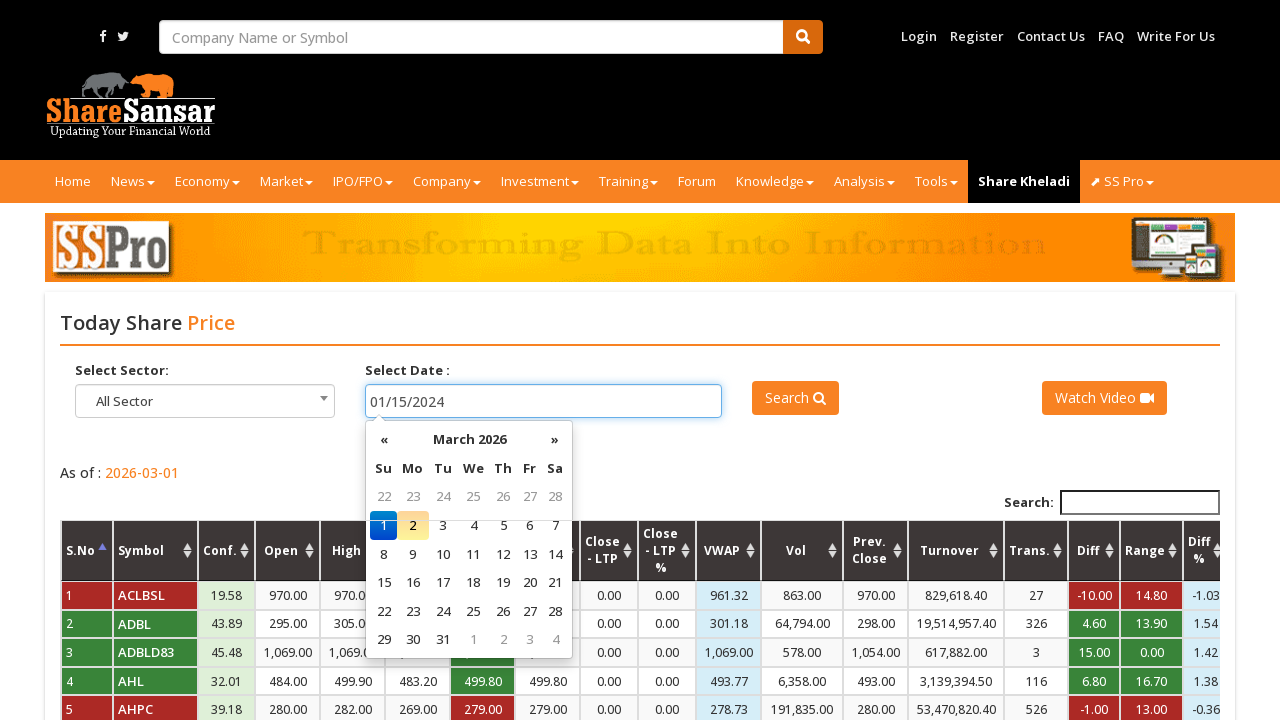

Share price results table data is now visible
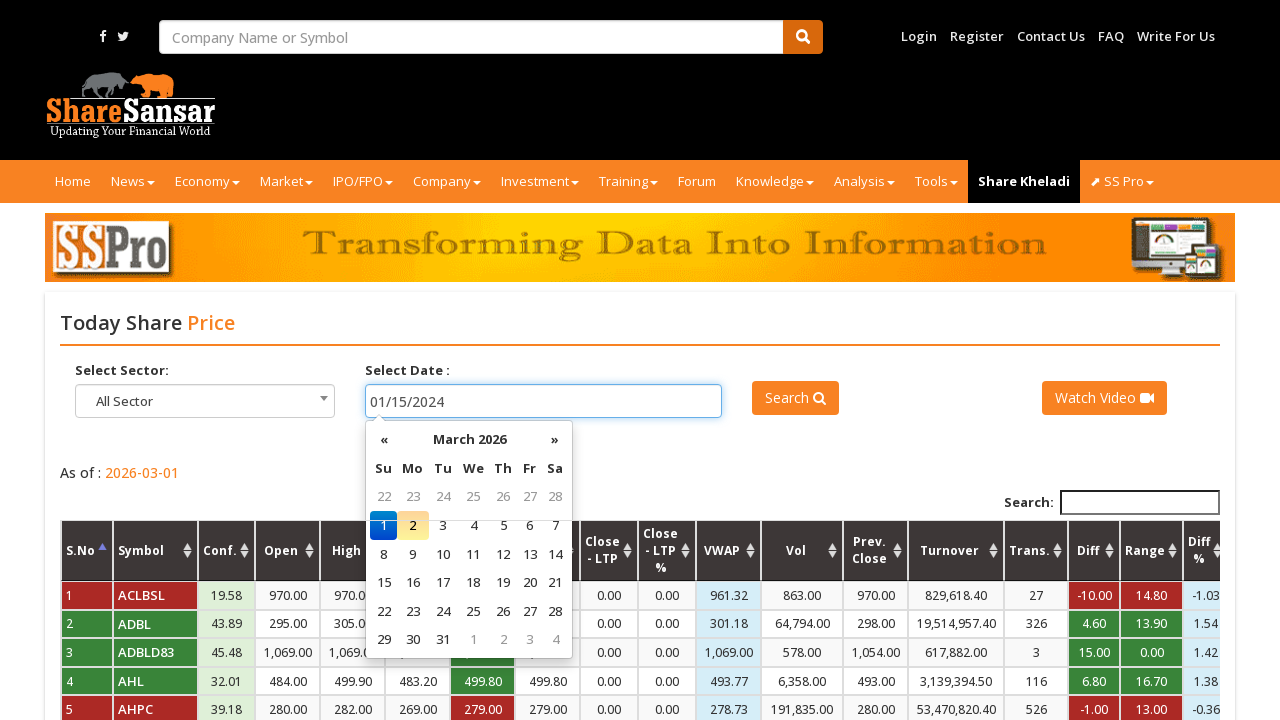

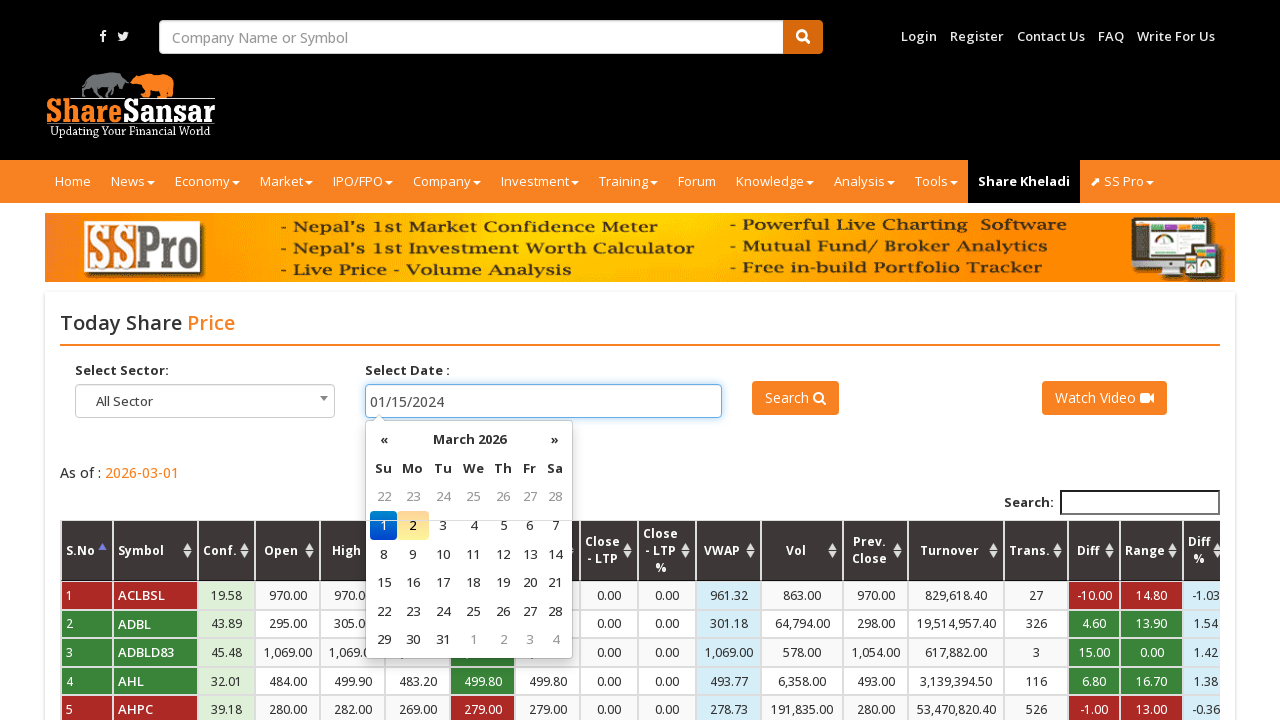